Tests multiple window handling by clicking a link that opens a new window, then switching between windows using index-based approach and verifying page titles

Starting URL: http://the-internet.herokuapp.com/windows

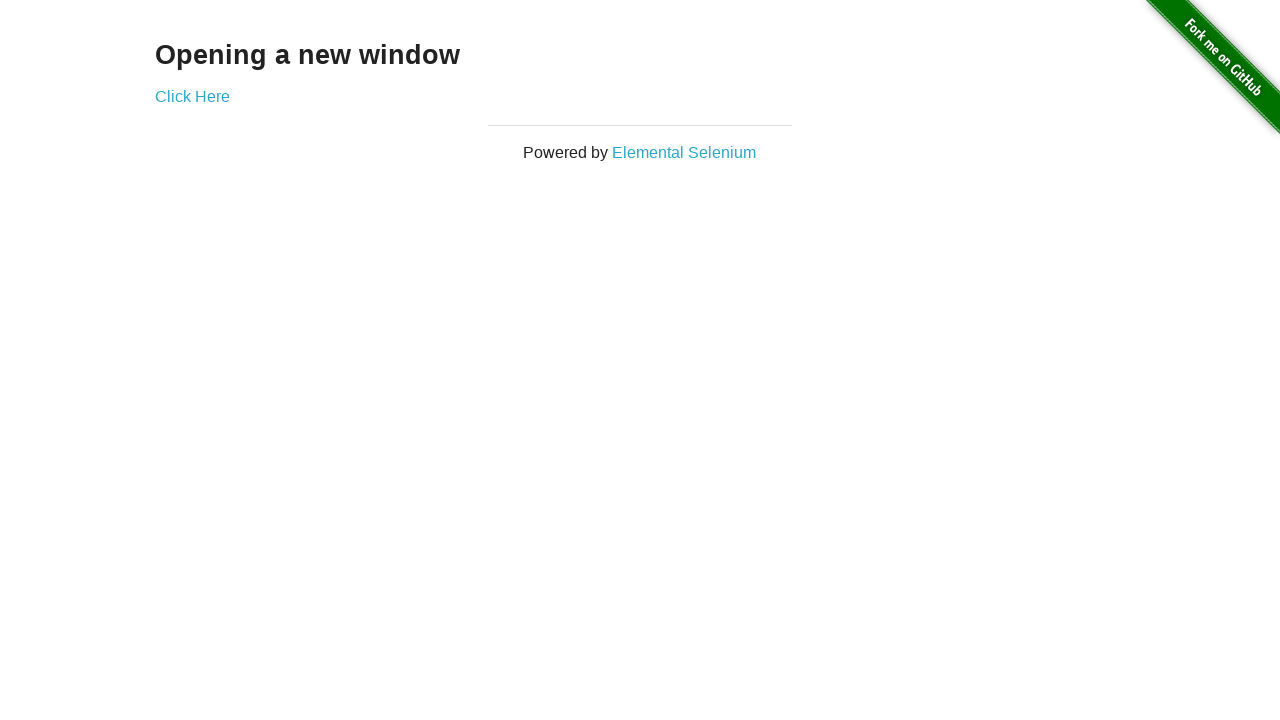

Clicked link that opens new window at (192, 96) on .example a
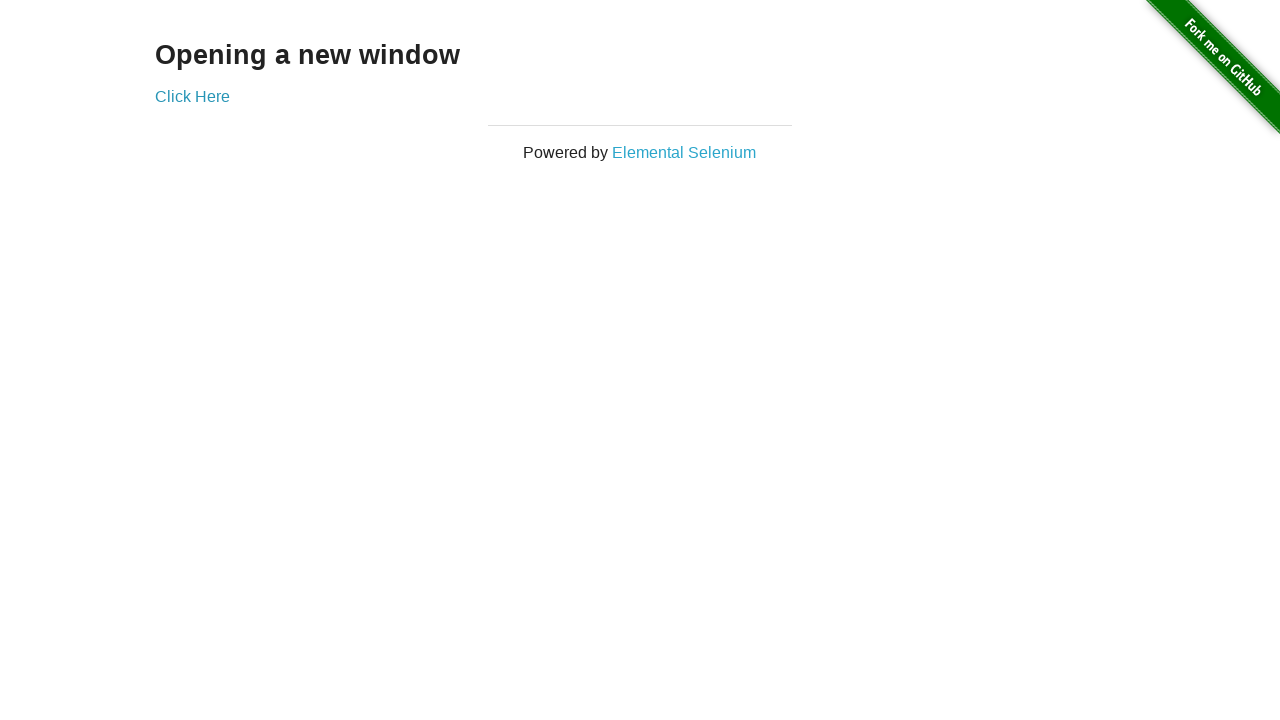

Verified original window title is not 'New Window'
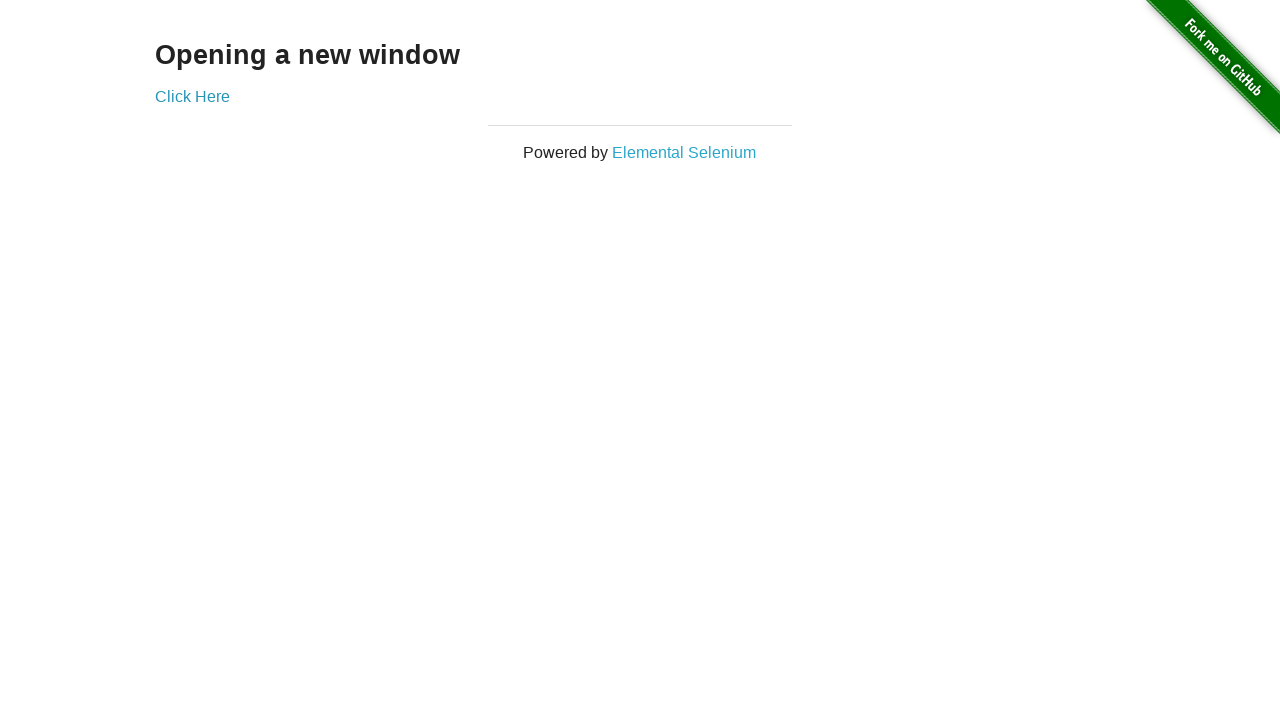

Brought new window to front
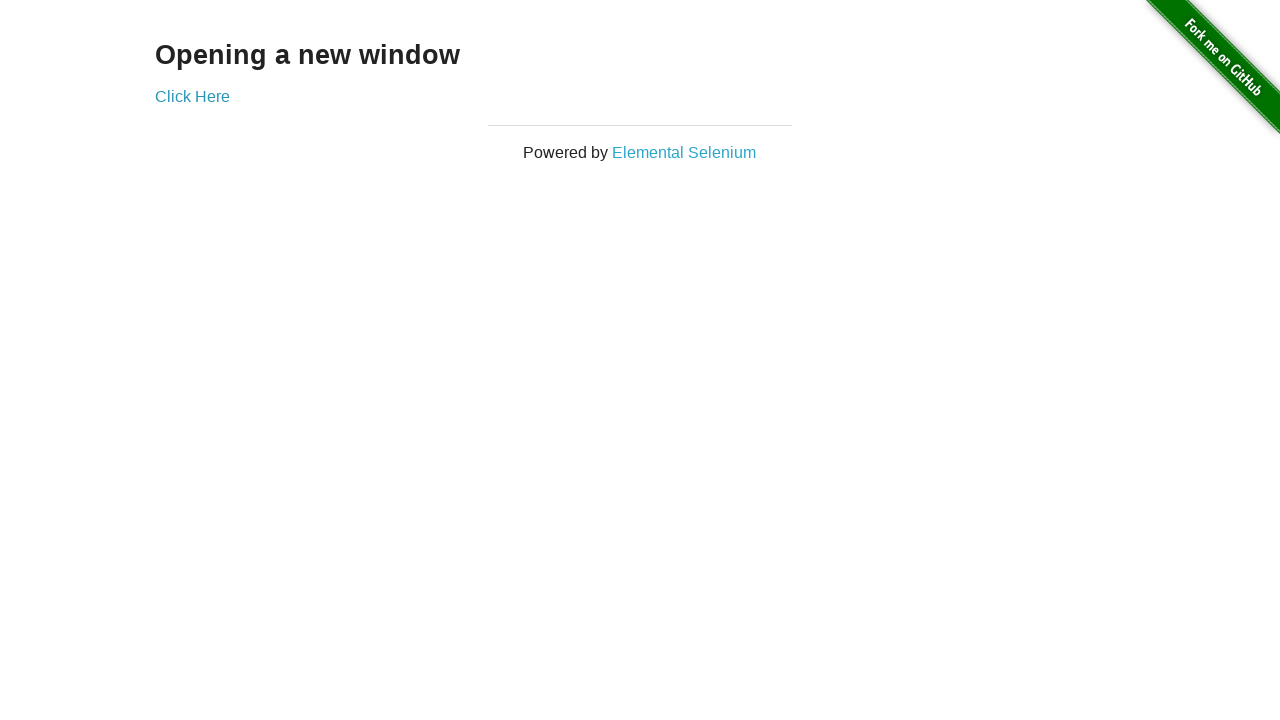

Waited for new window to load
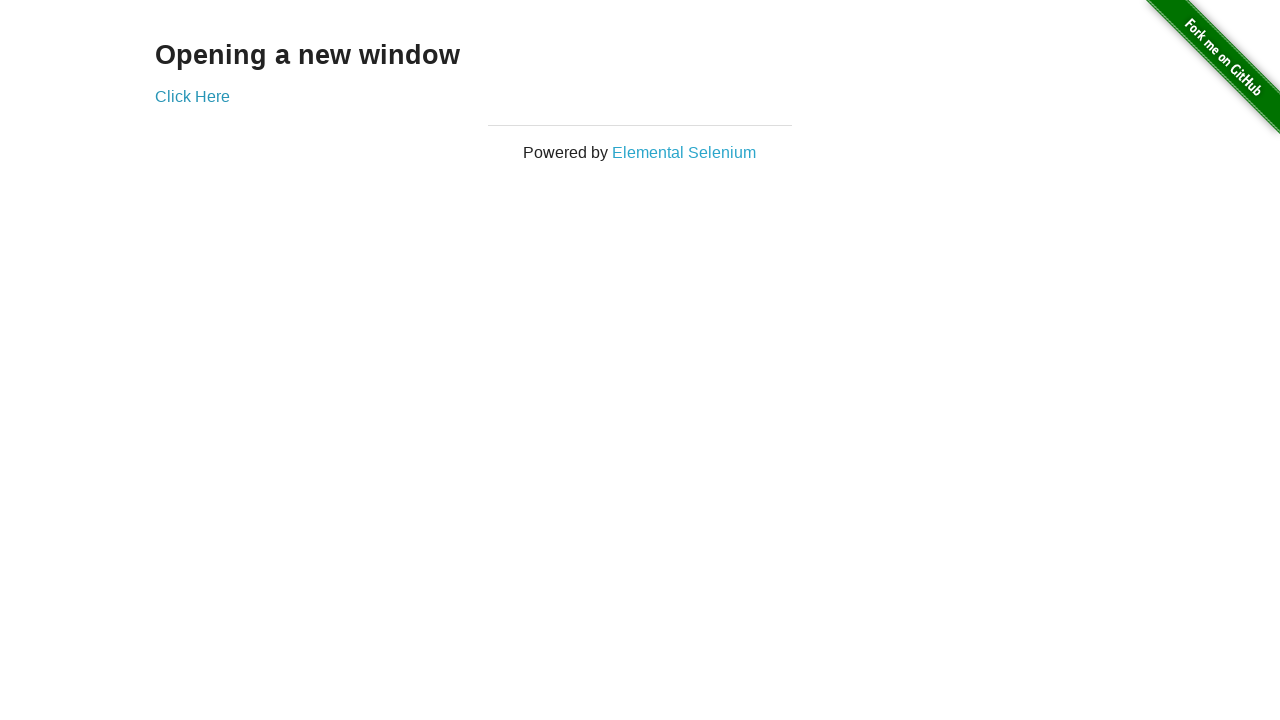

Verified new window title is 'New Window'
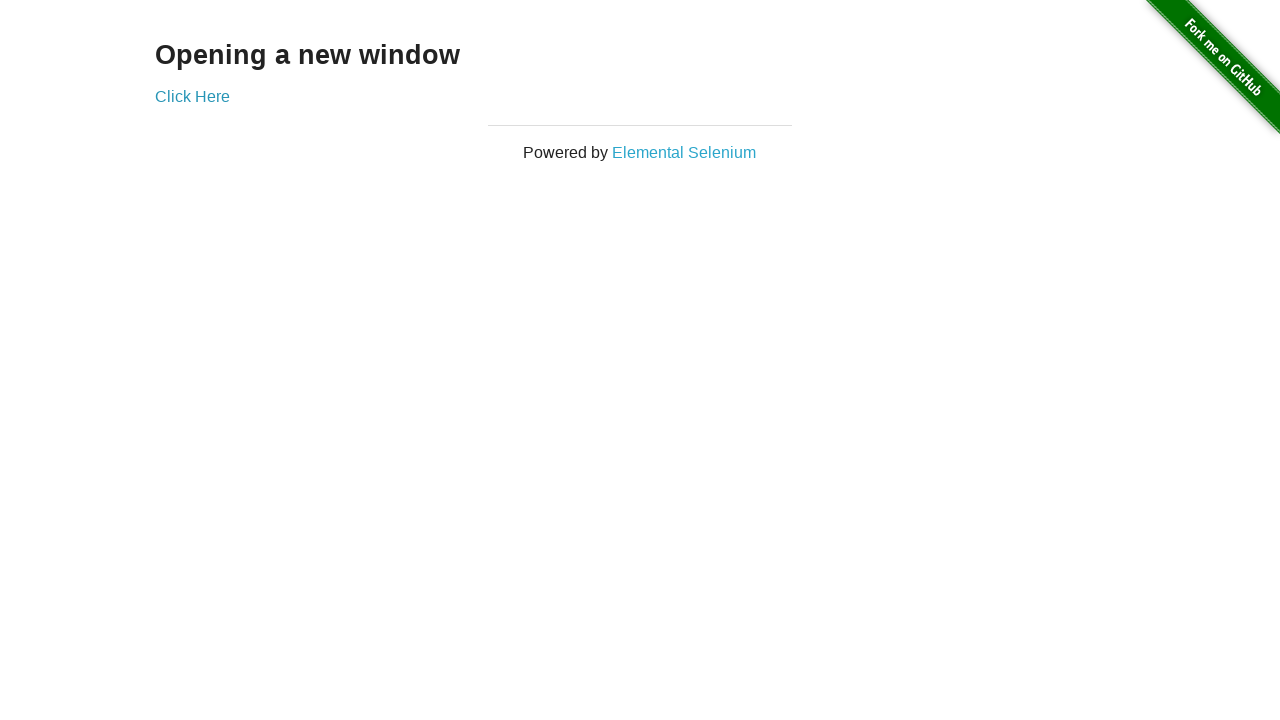

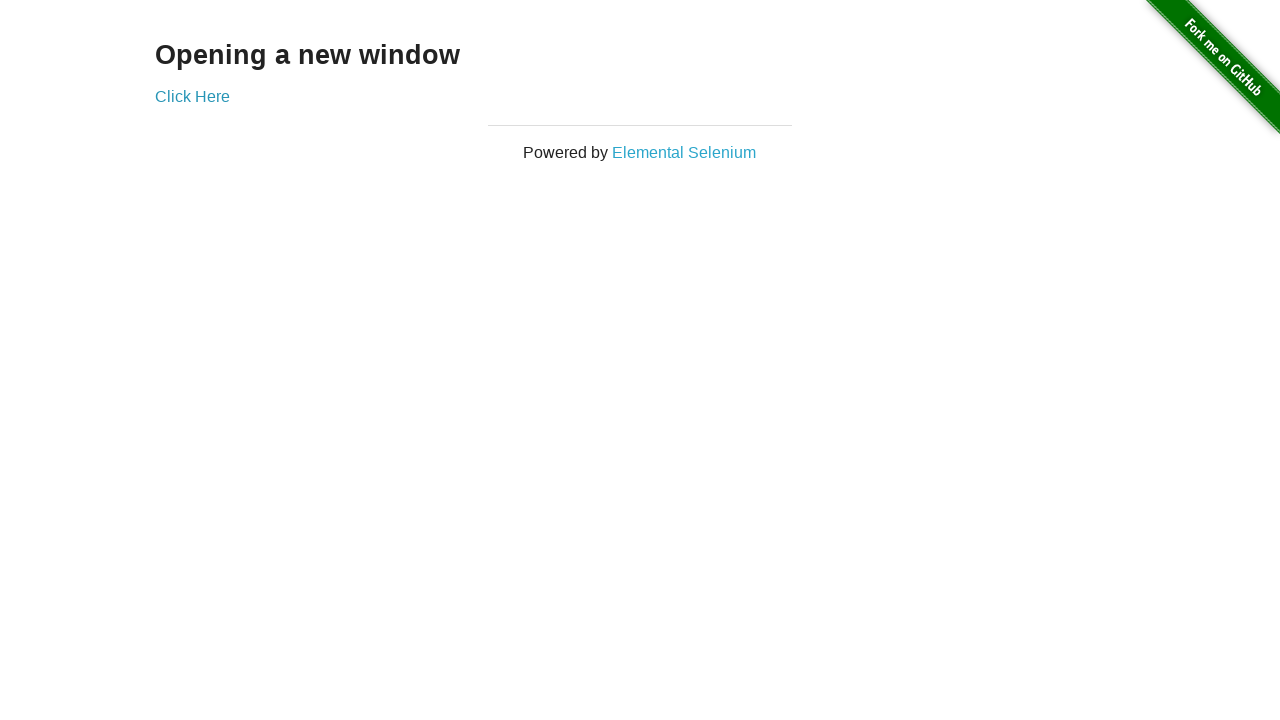